Tests A/B test opt-out by navigating to the split testing page, verifying initial A/B test state, adding an opt-out cookie, refreshing the page, and confirming the opt-out was successful.

Starting URL: http://the-internet.herokuapp.com/abtest

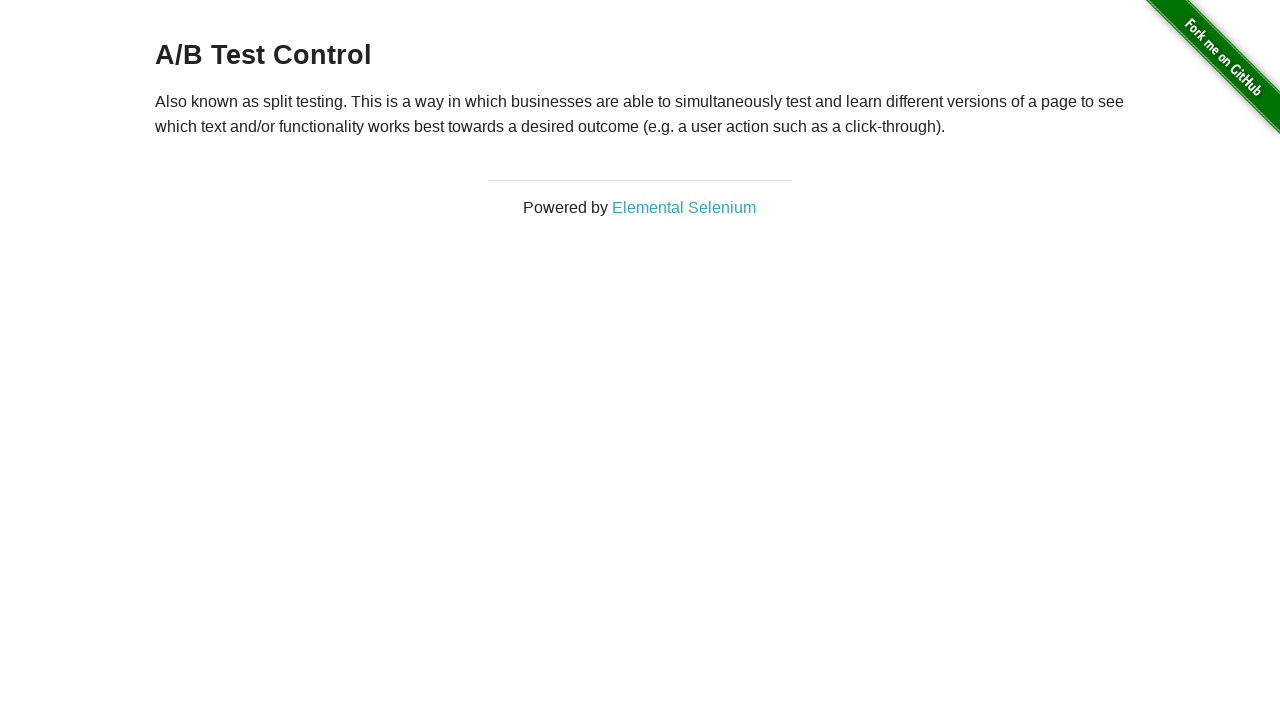

Located h3 heading element
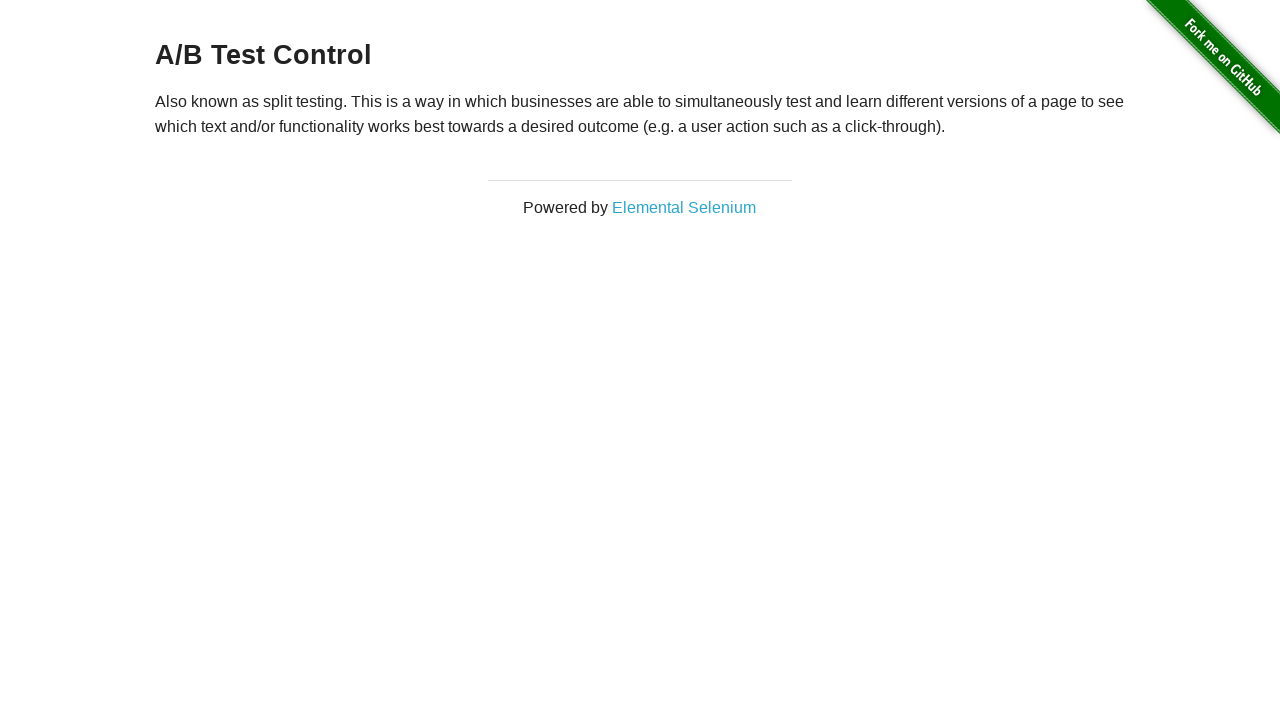

Retrieved heading text content
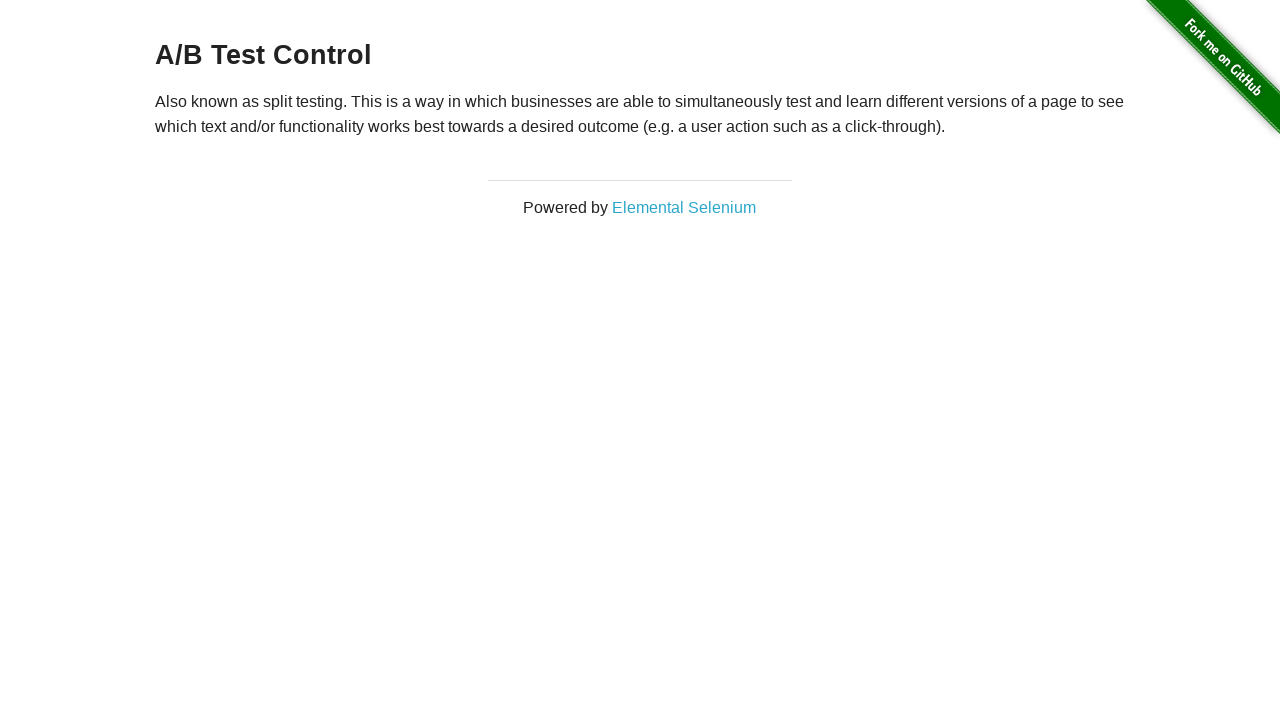

Verified initial heading is A/B test variation: A/B Test Control
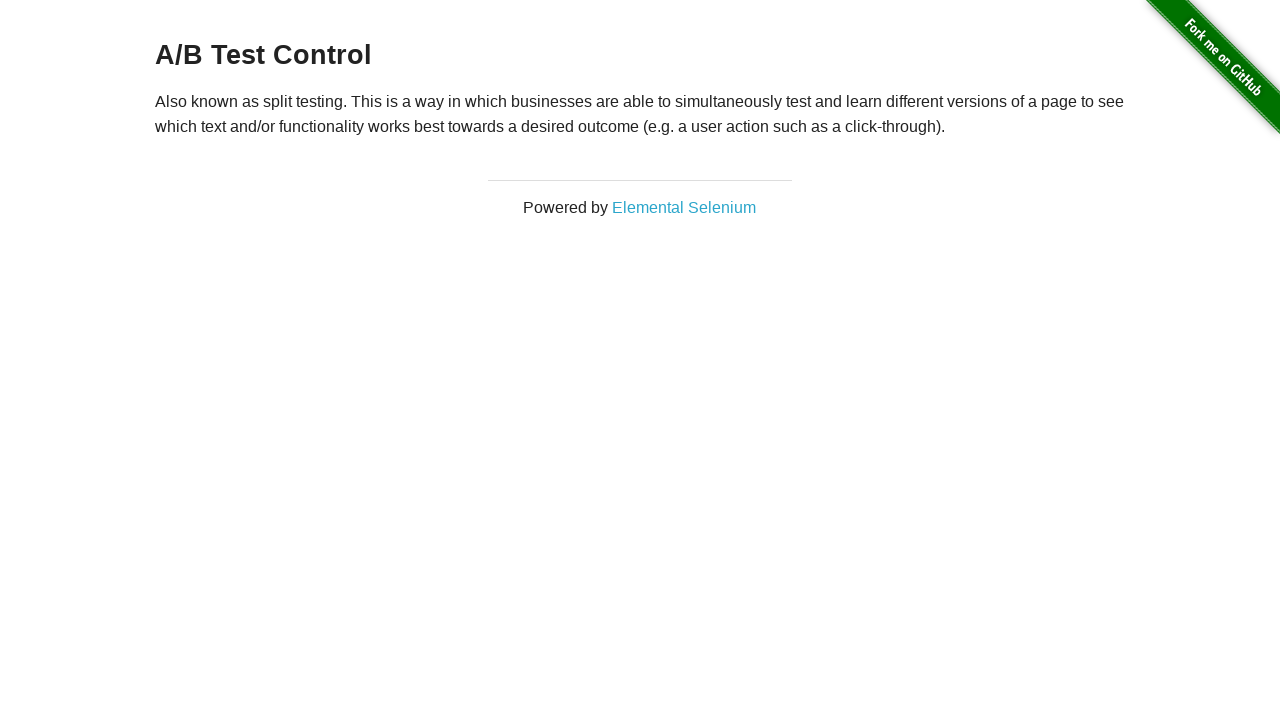

Added optimizelyOptOut cookie to context
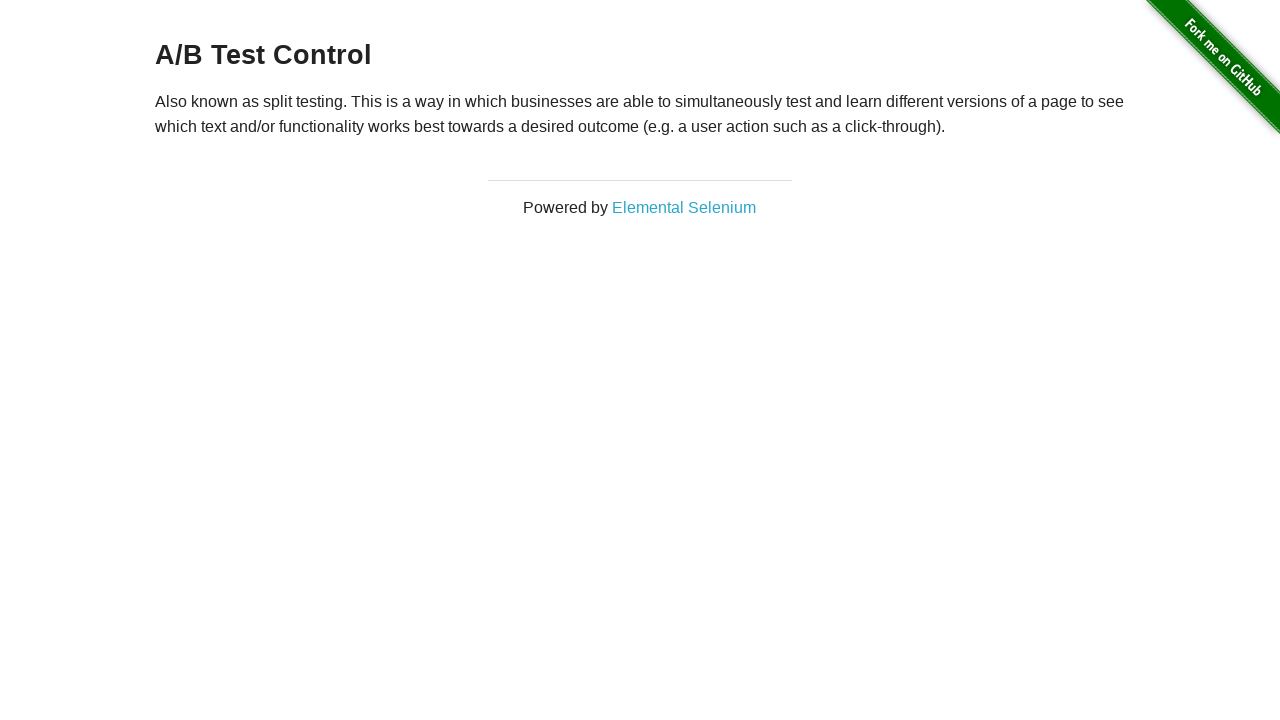

Reloaded page after adding opt-out cookie
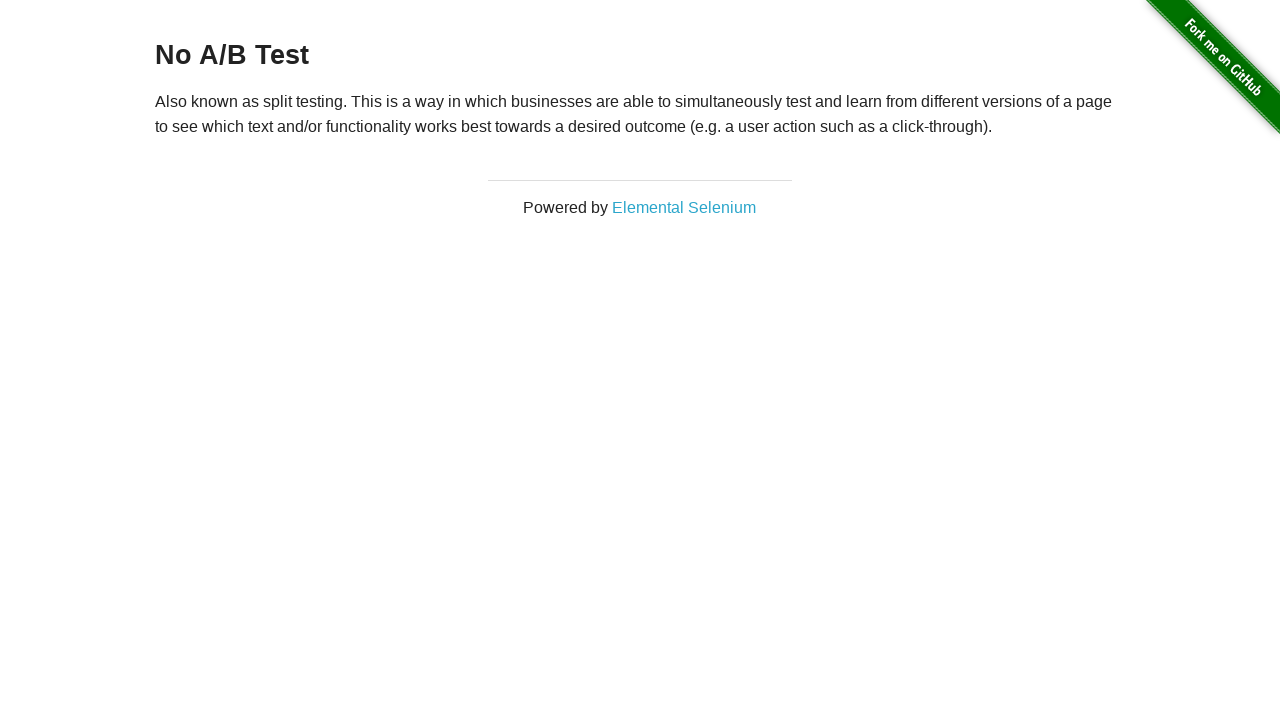

Retrieved heading text after page reload
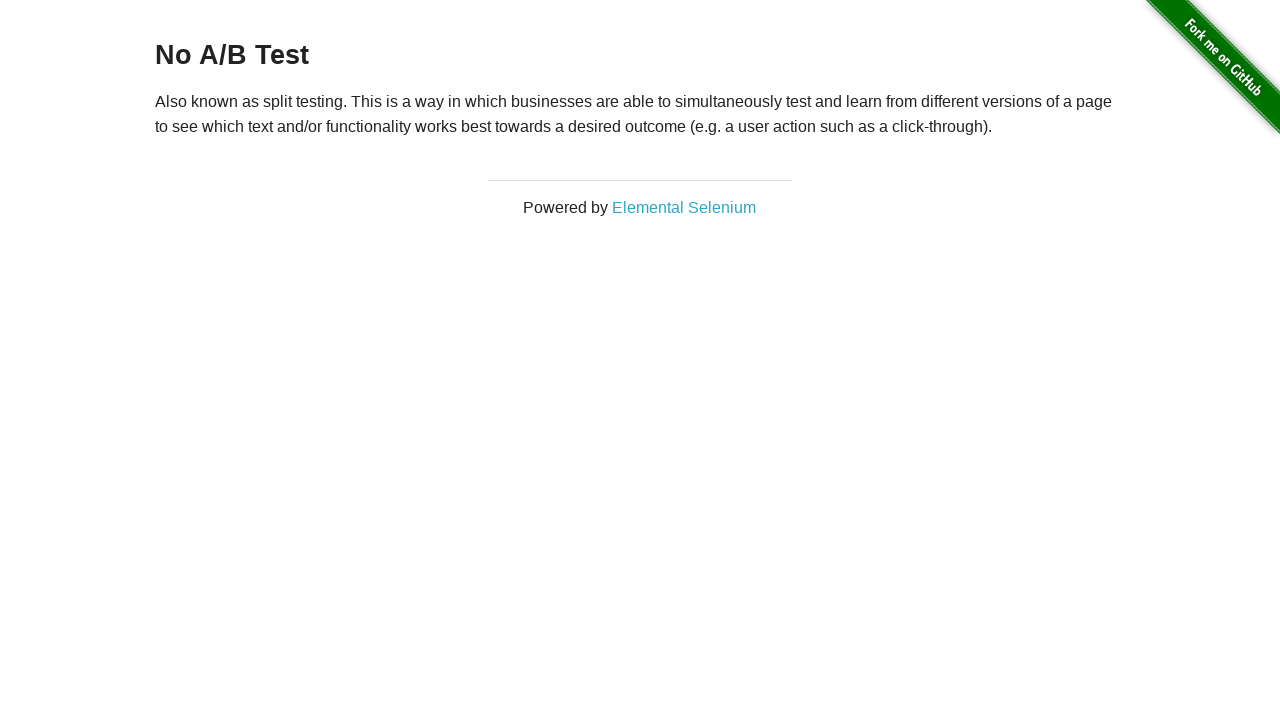

Verified opt-out was successful: heading shows 'No A/B Test'
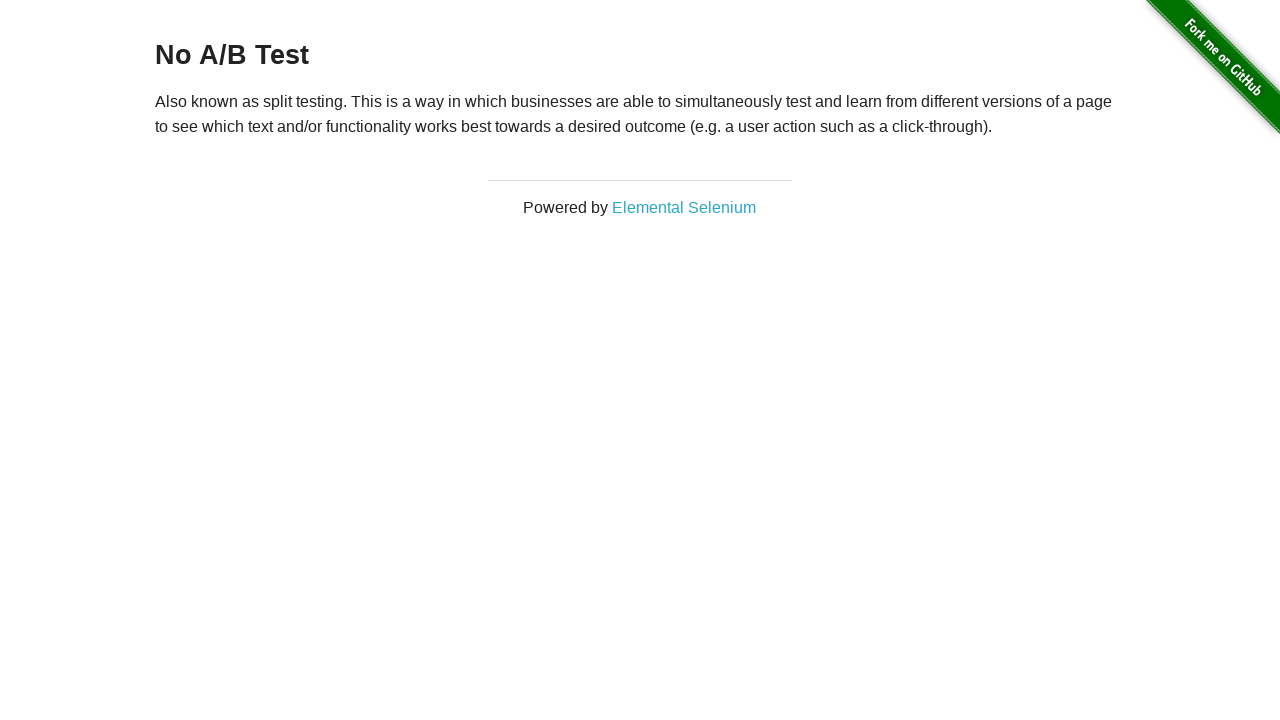

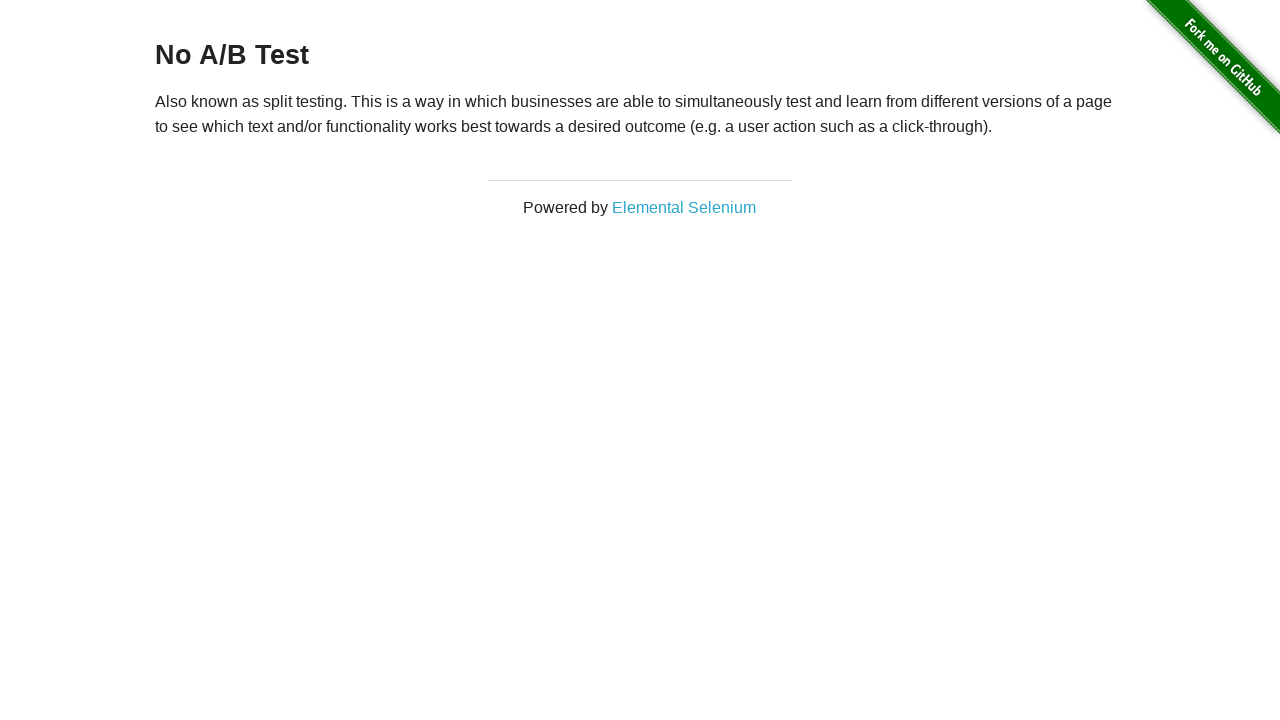